Tests AI features on a portfolio simulator site by enabling AI mode, entering a goal for real estate investment strategy, generating a strategy, and testing property listing features.

Starting URL: https://frameworkrealestatesolutions.com/portfolio-simulator-v3.html

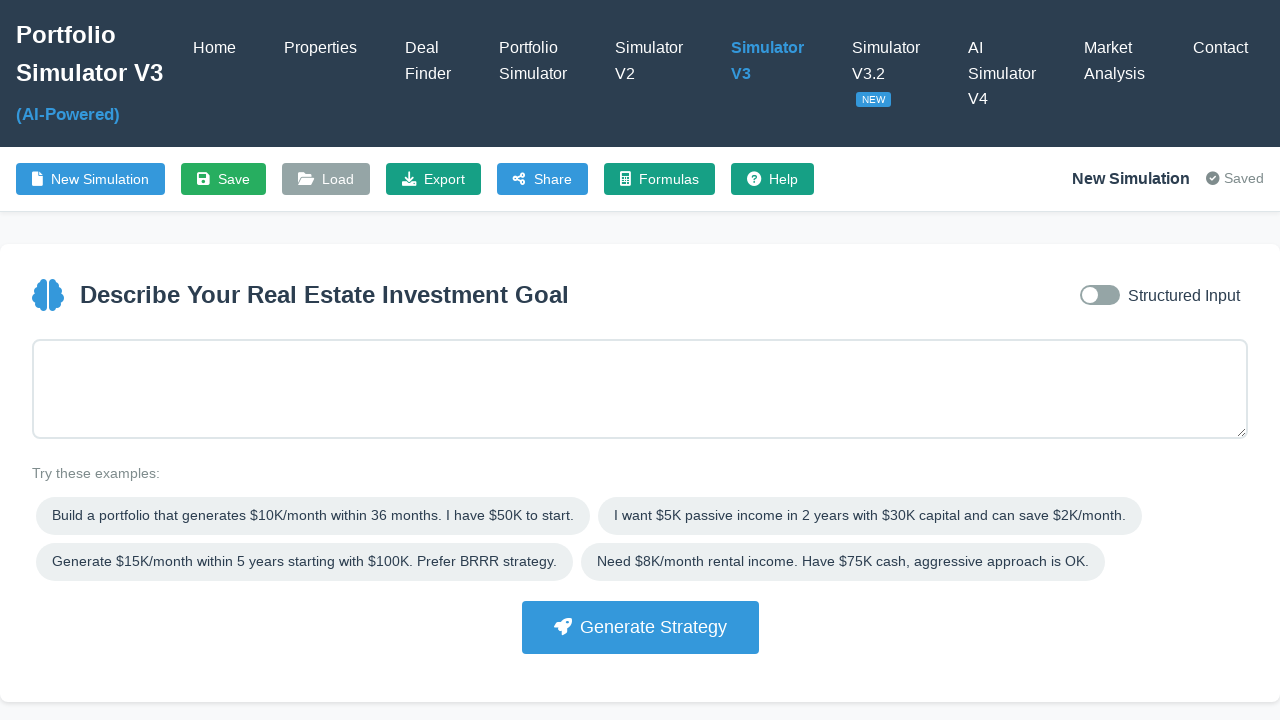

Page loaded with networkidle state
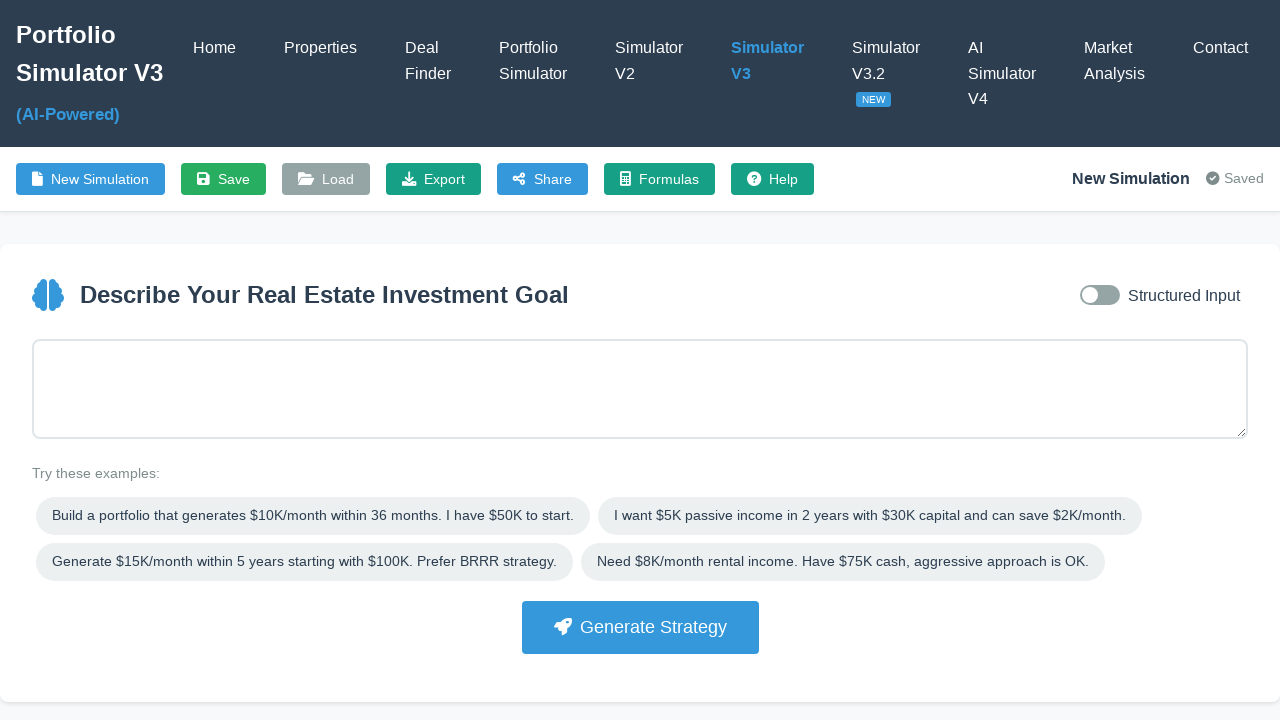

Checked AI badge visibility: False
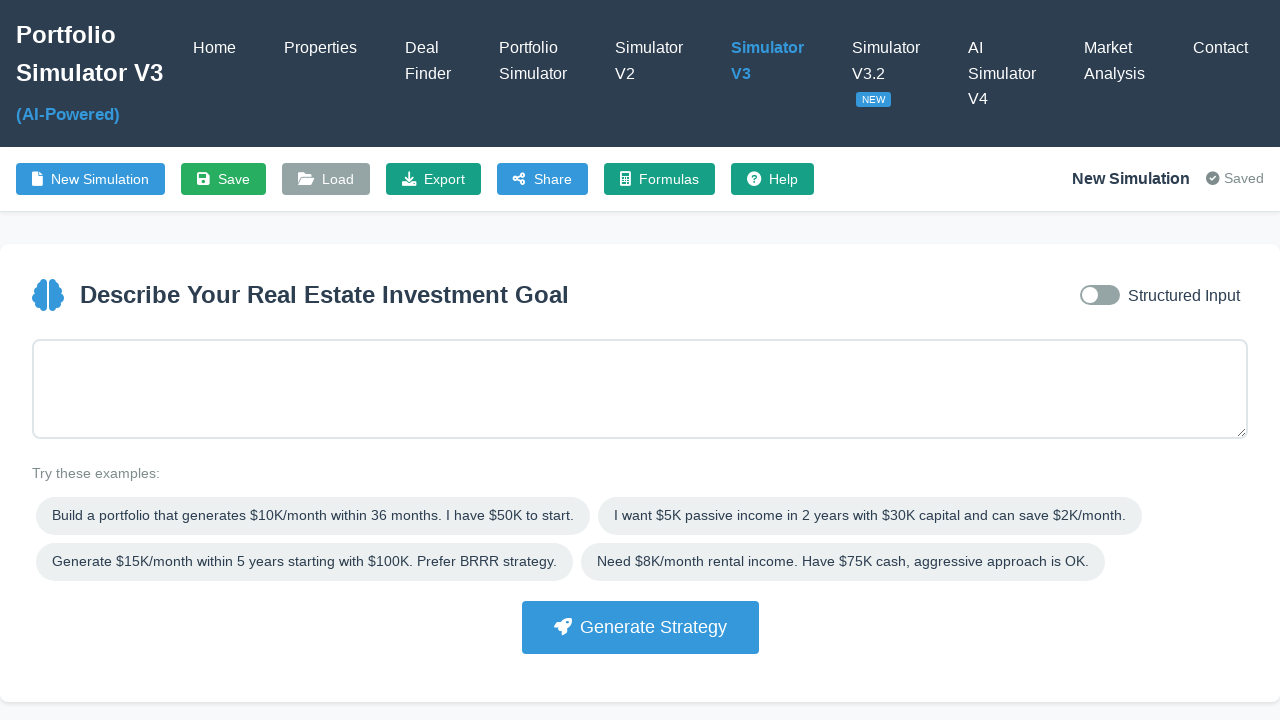

Enabled AI features via localStorage and reloaded page
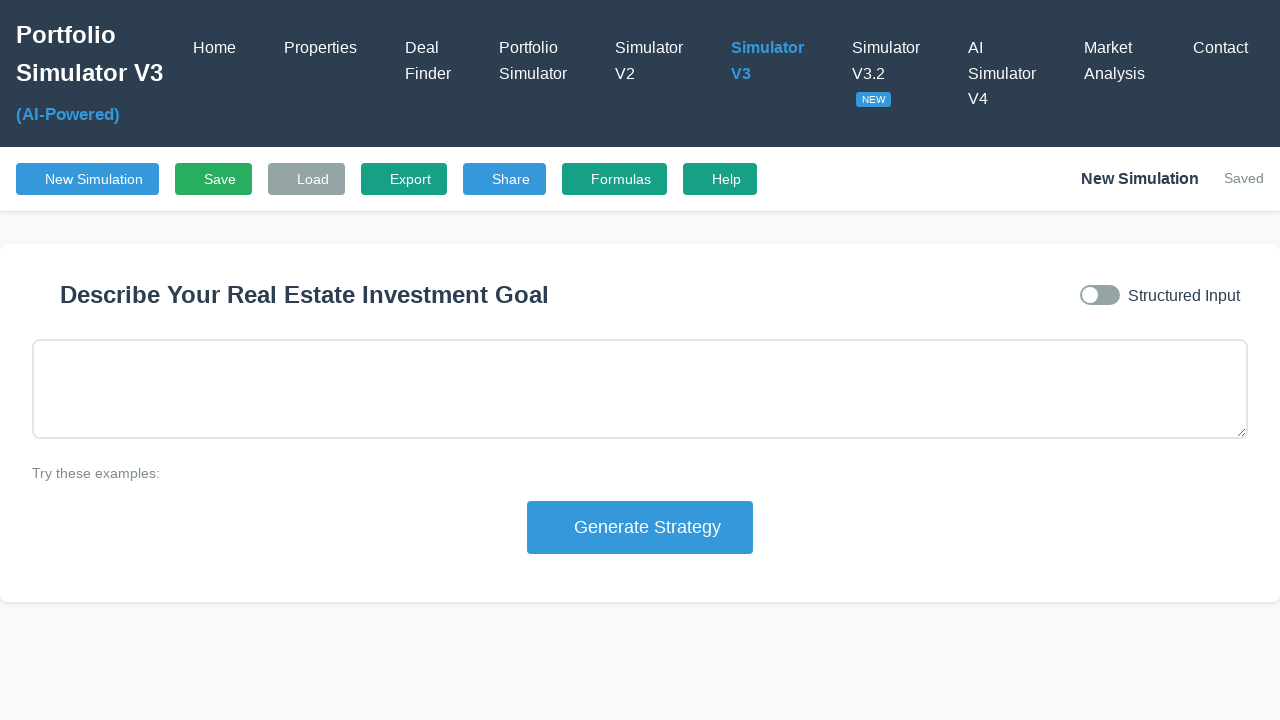

Page reloaded and reached networkidle state
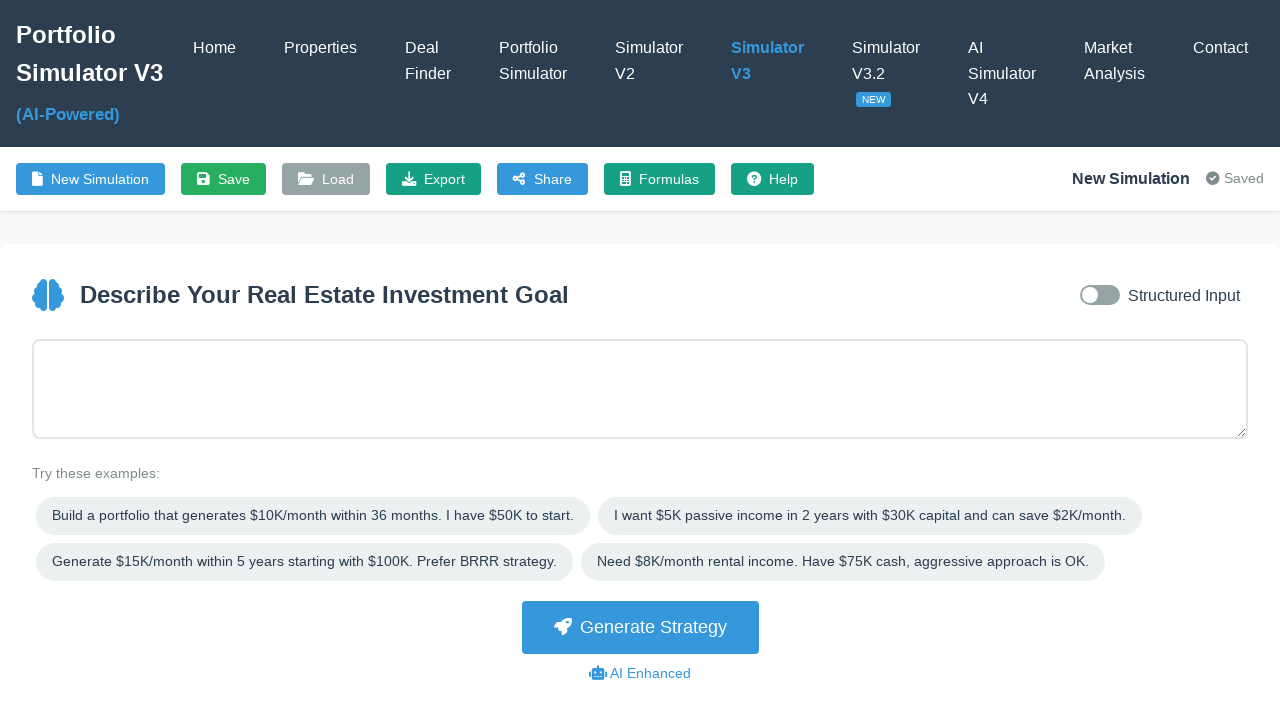

Waited 2 seconds for page to fully settle
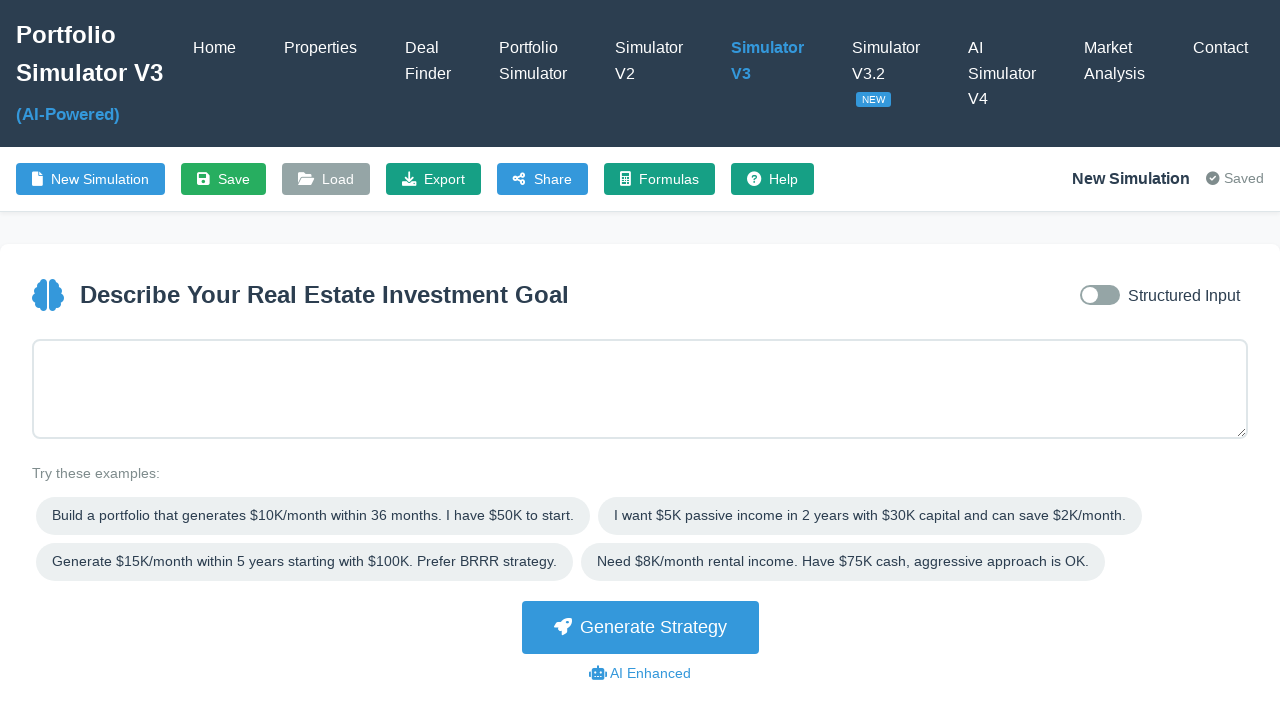

Filled goal input with real estate investment strategy on #goalInput
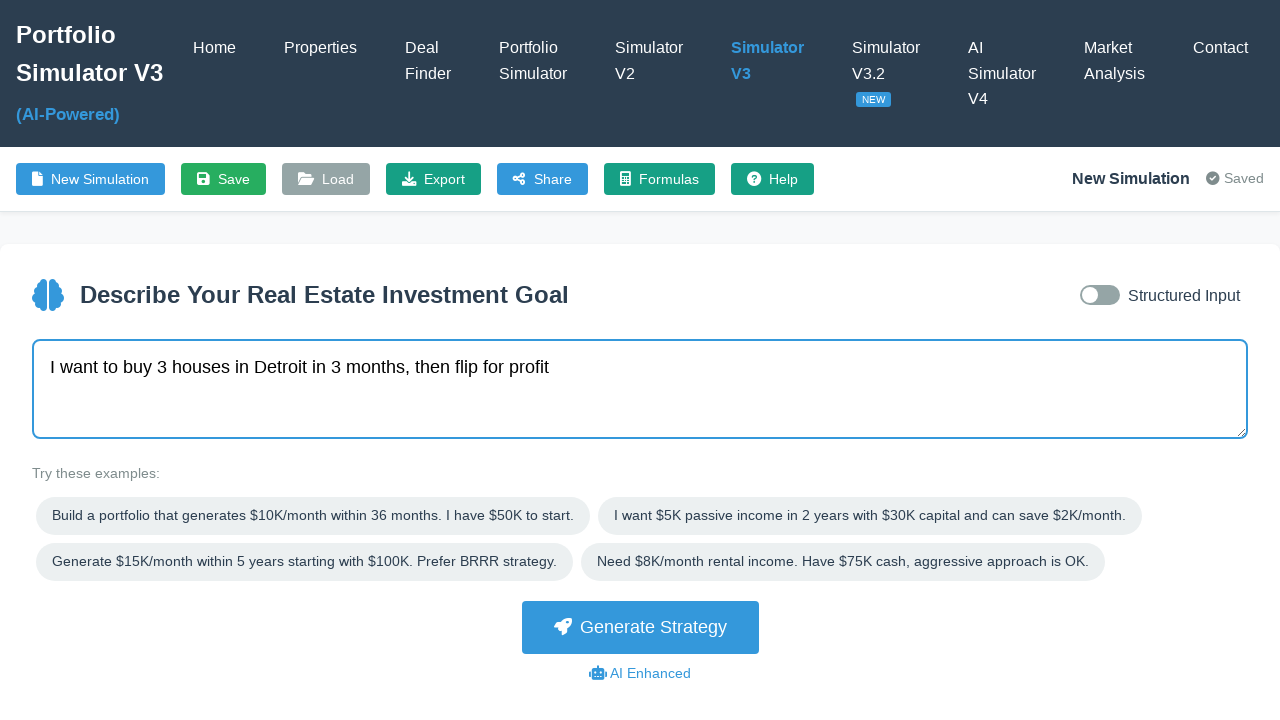

Clicked Generate Strategy button at (640, 627) on button:has-text("Generate Strategy")
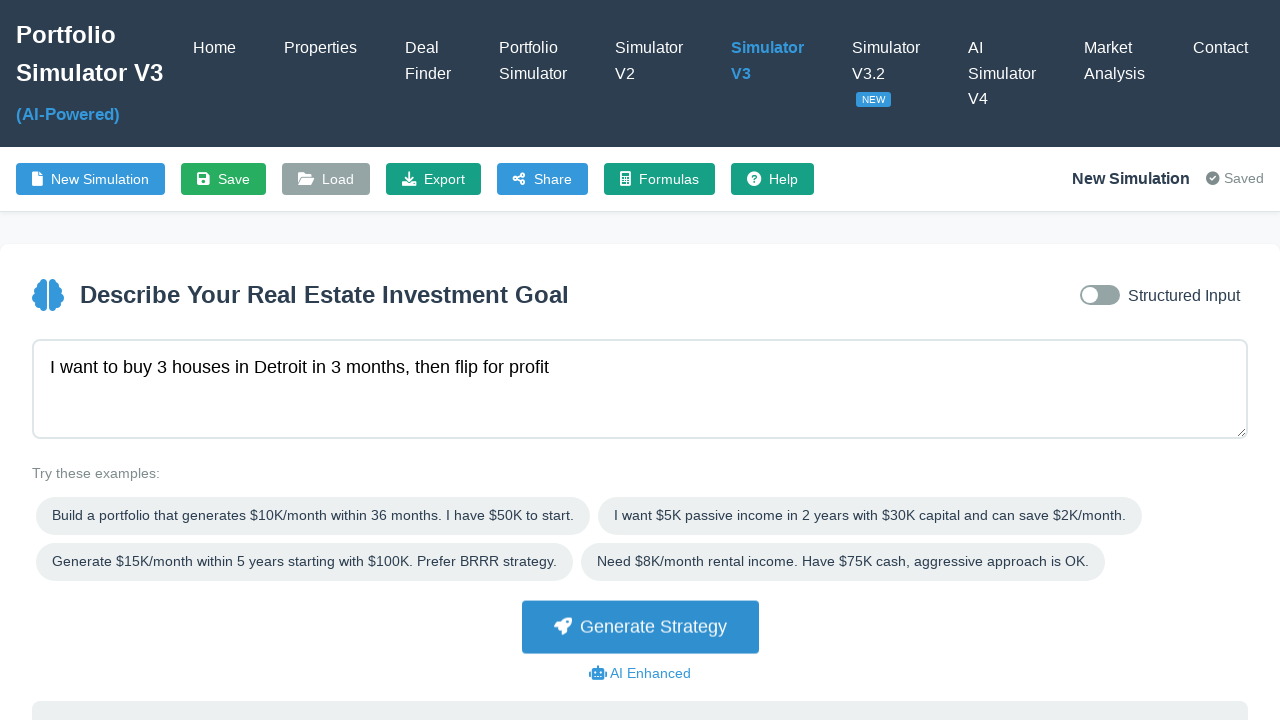

Strategy generation timed out - API endpoints may not be deployed
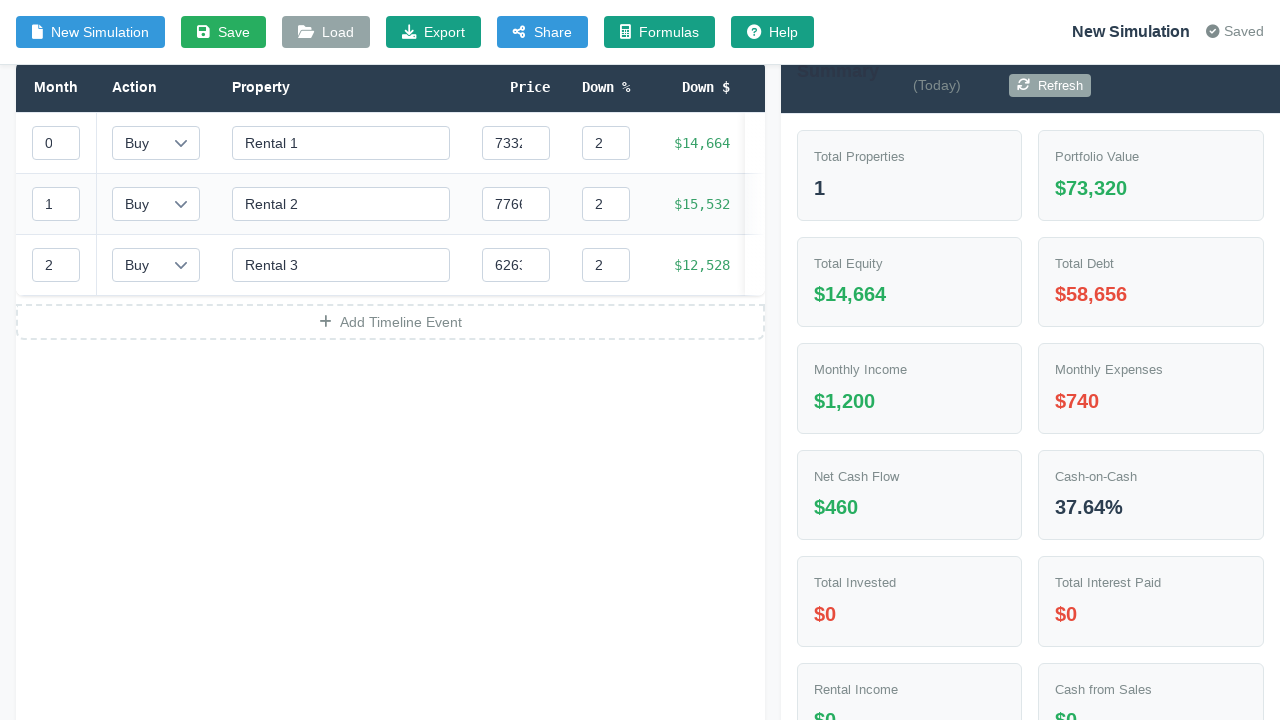

Checked timeline table: found 3 rows
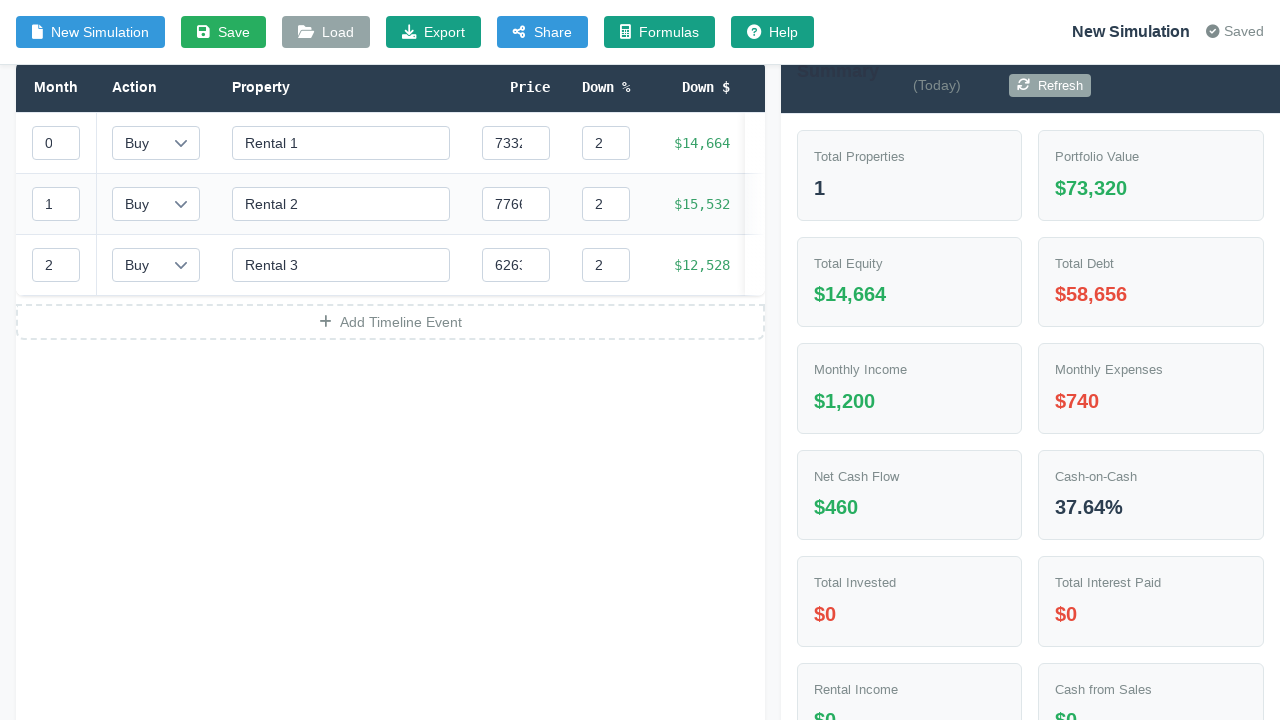

Clicked Find Actual Listings button at (576, 361) on button:has-text("Find Actual Listings")
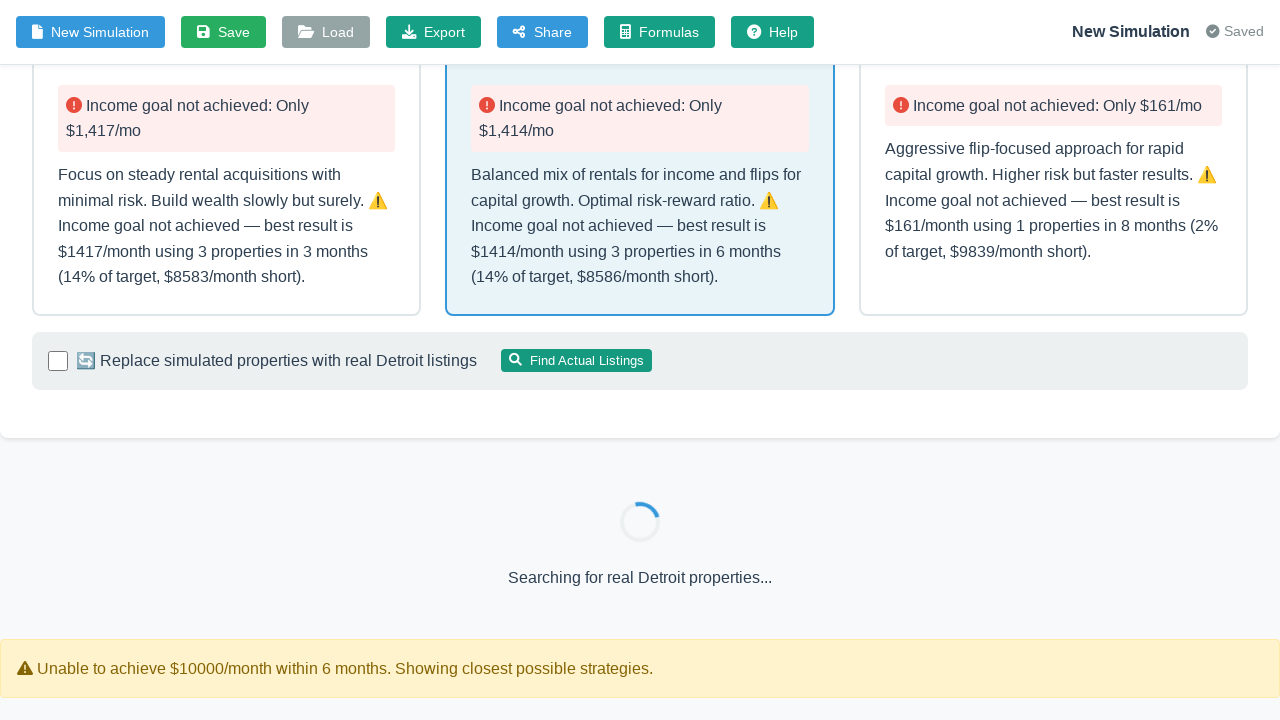

Waited 3 seconds for property listings to load
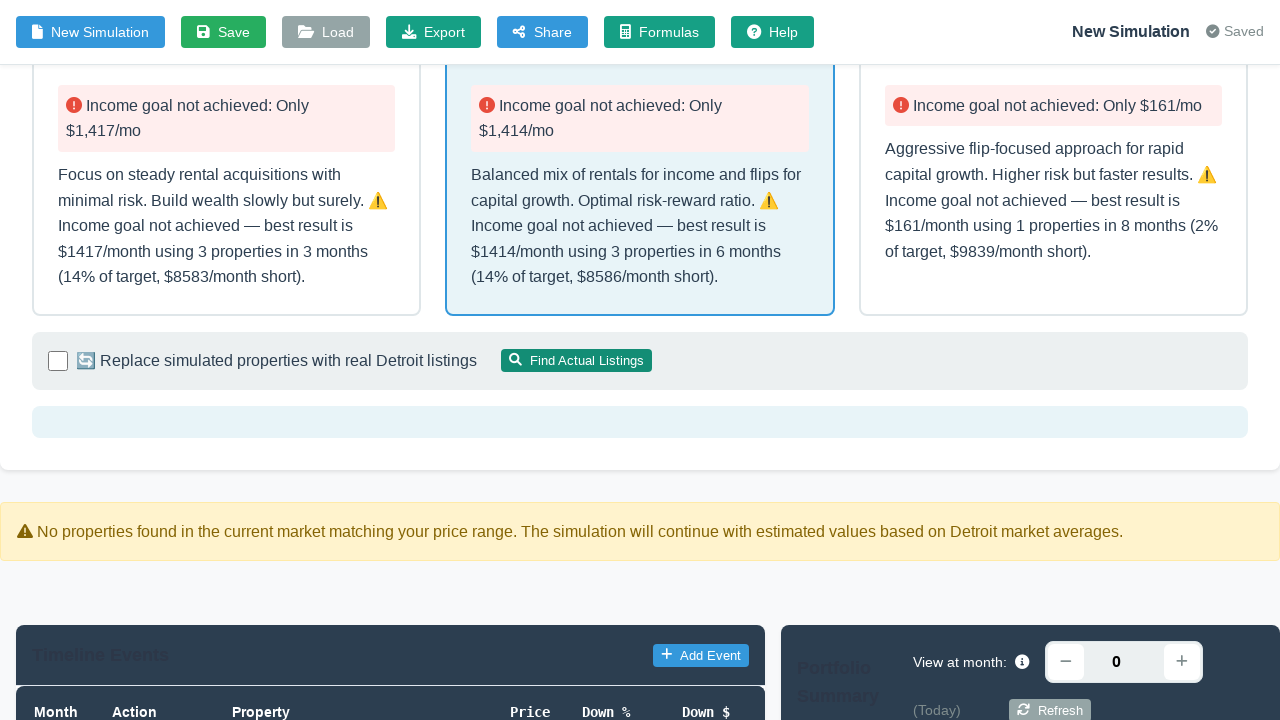

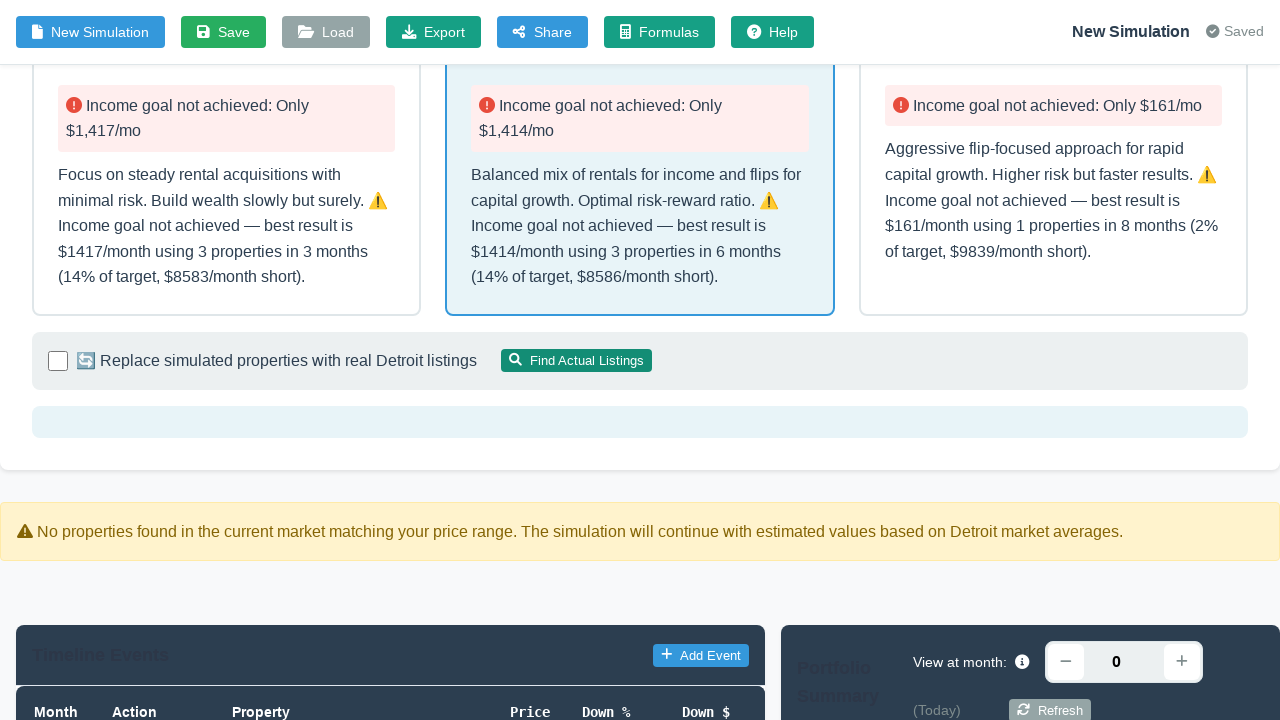